Navigates to a test automation practice blog, scrolls to a static web table, and interacts with table elements to verify data extraction capabilities

Starting URL: https://testautomationpractice.blogspot.com/

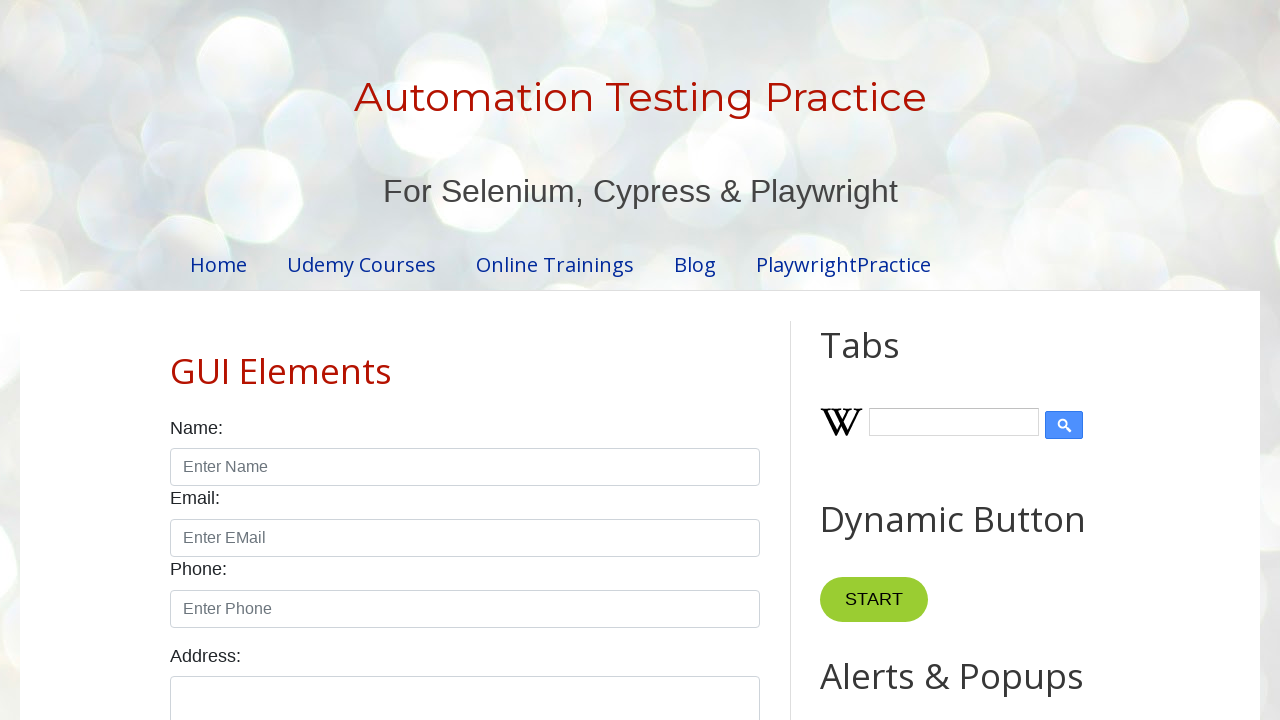

Scrolled down 1200 pixels to make the table visible
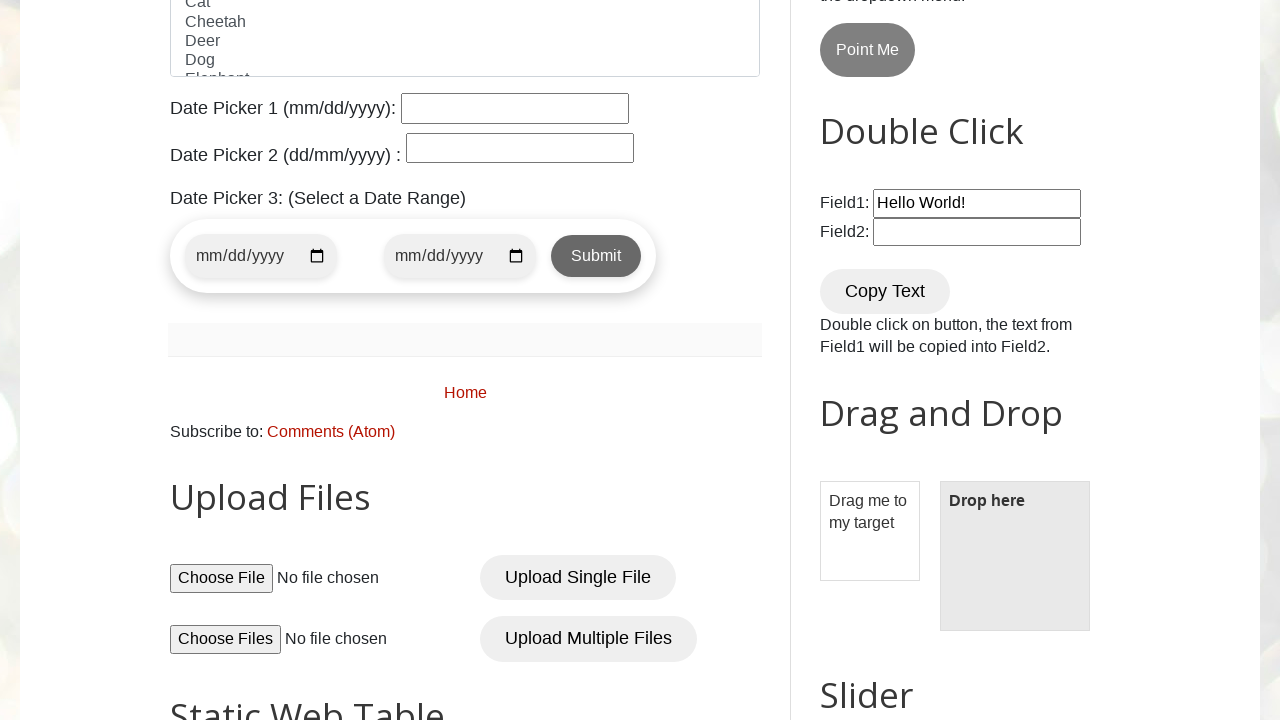

Static web table 'BookTable' loaded and visible
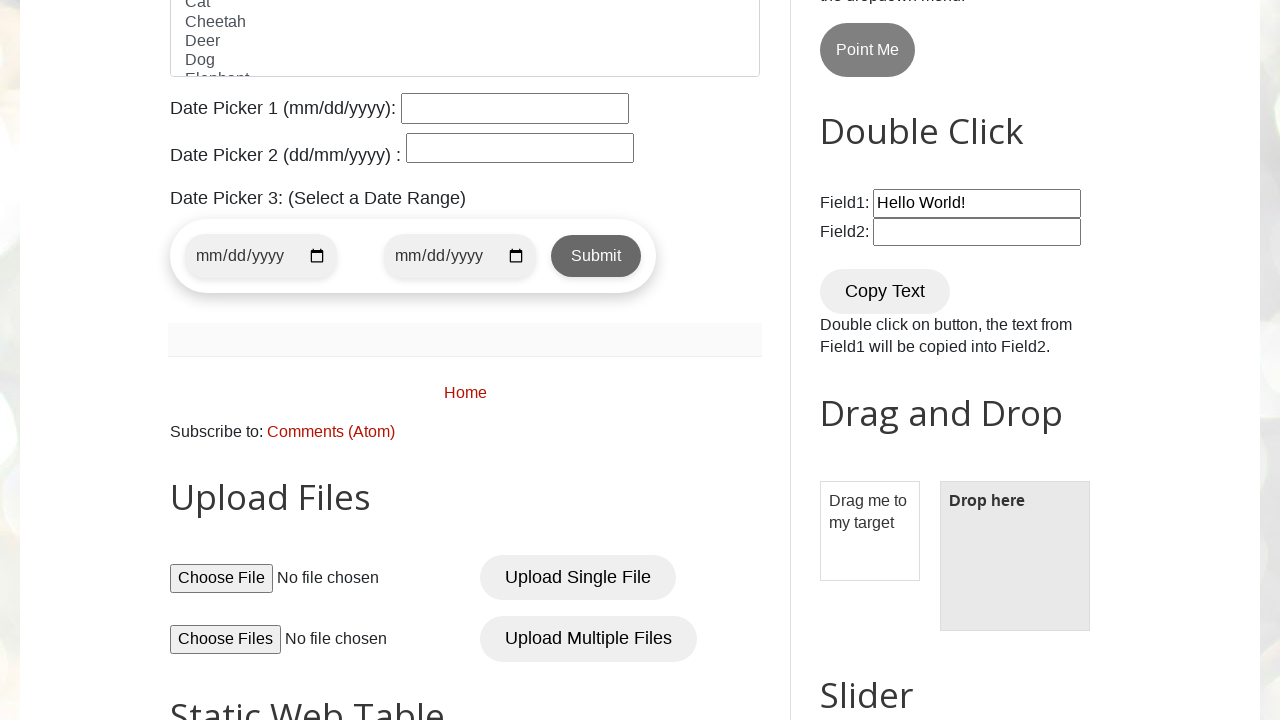

Counted total rows in table: 7
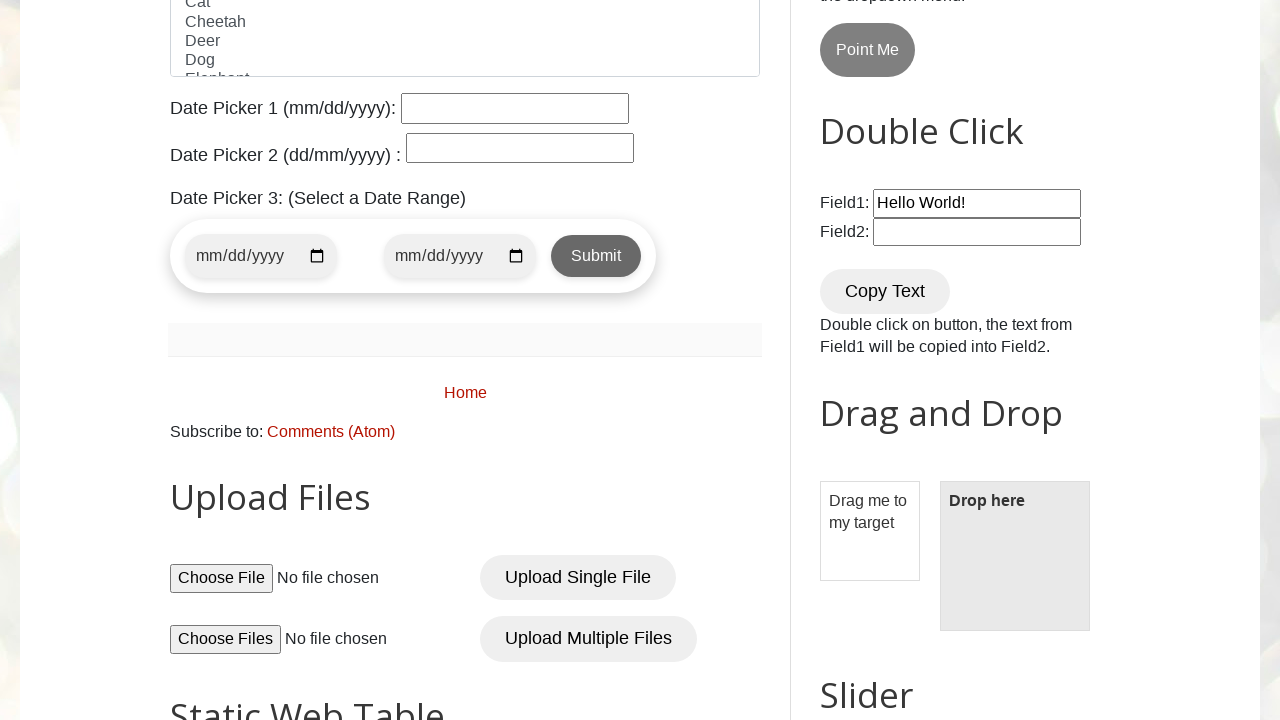

Counted total columns in table: 4
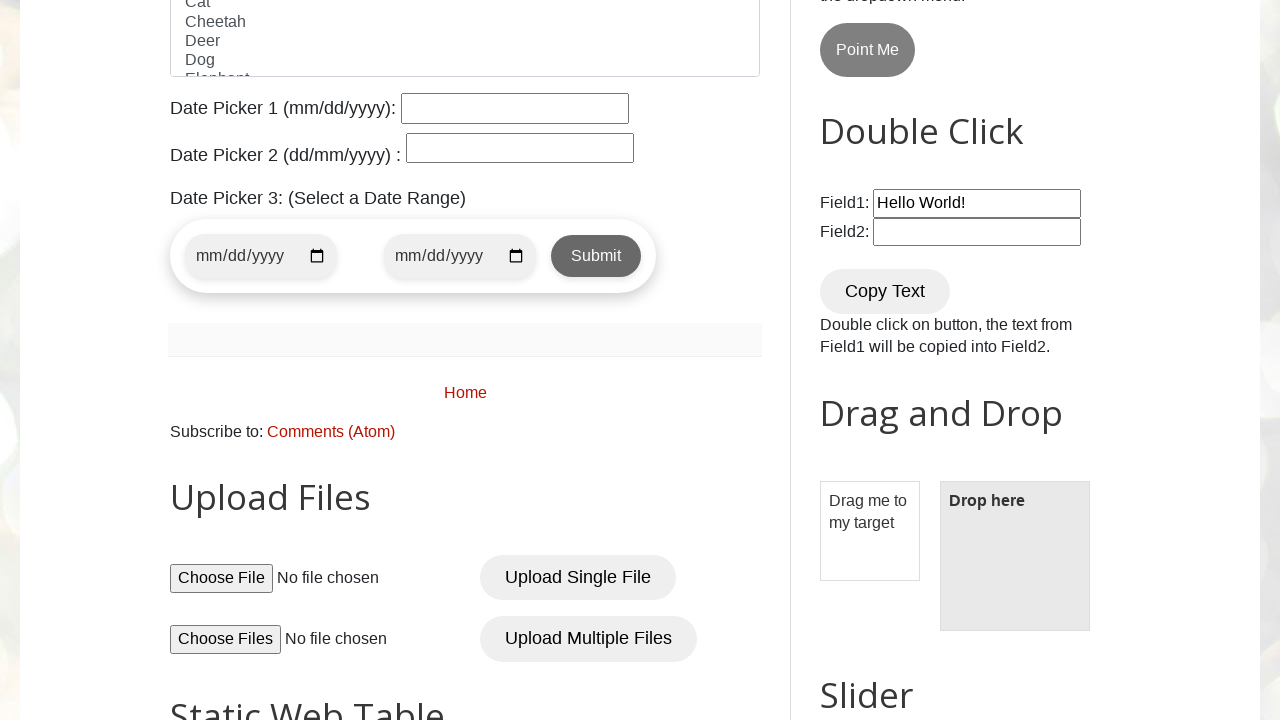

Extracted book name from row 5, column 1: Master In Selenium
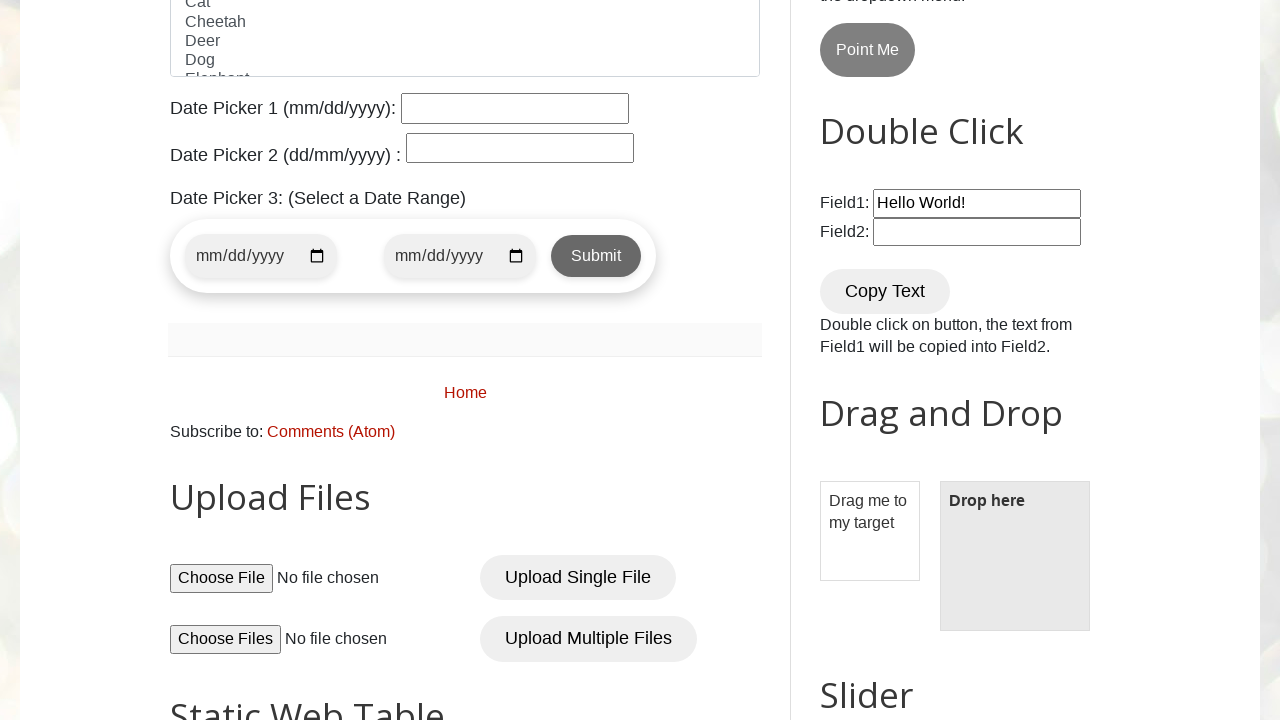

Extracted cell data from row 2, column 1: Learn Selenium
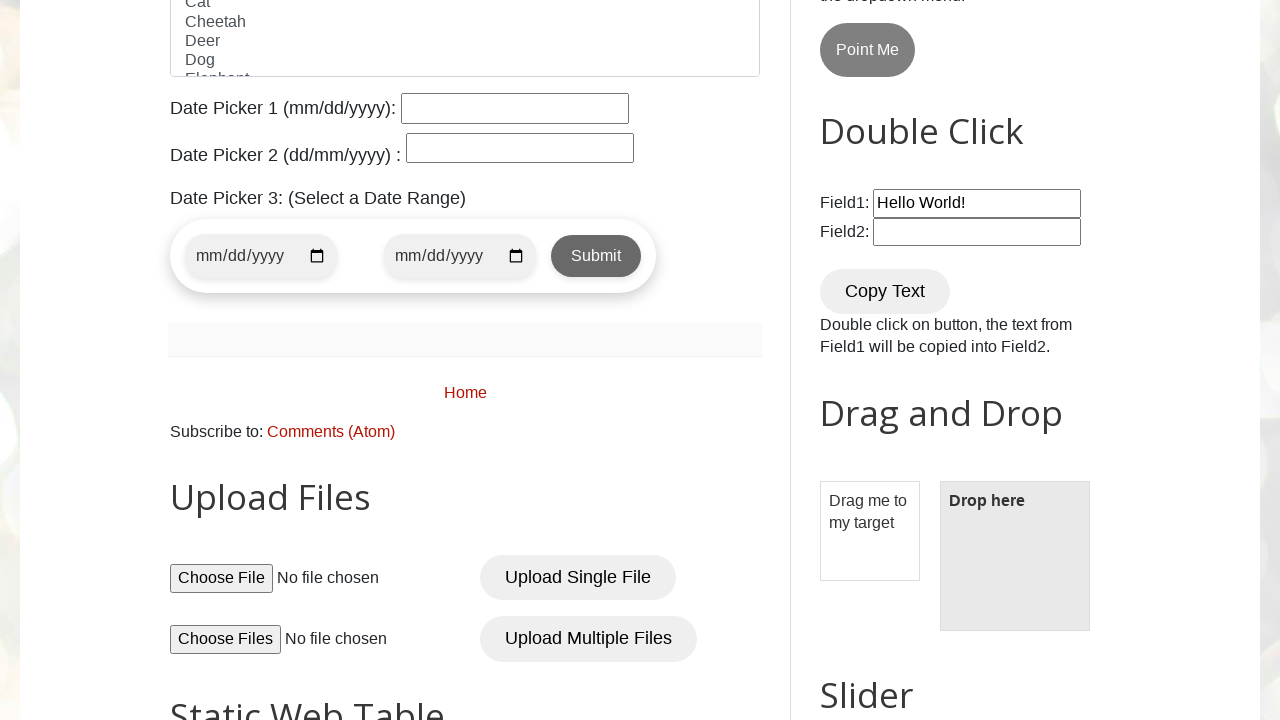

Extracted cell data from row 2, column 2: Amit
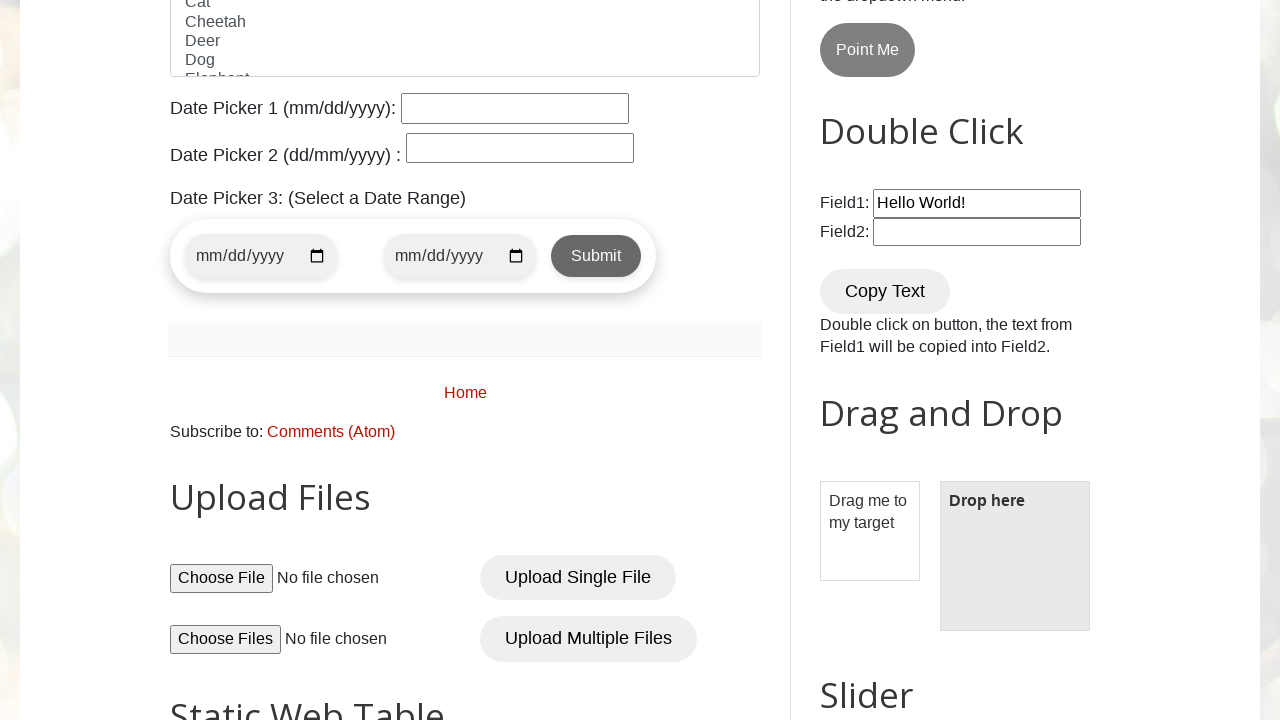

Extracted cell data from row 2, column 3: Selenium
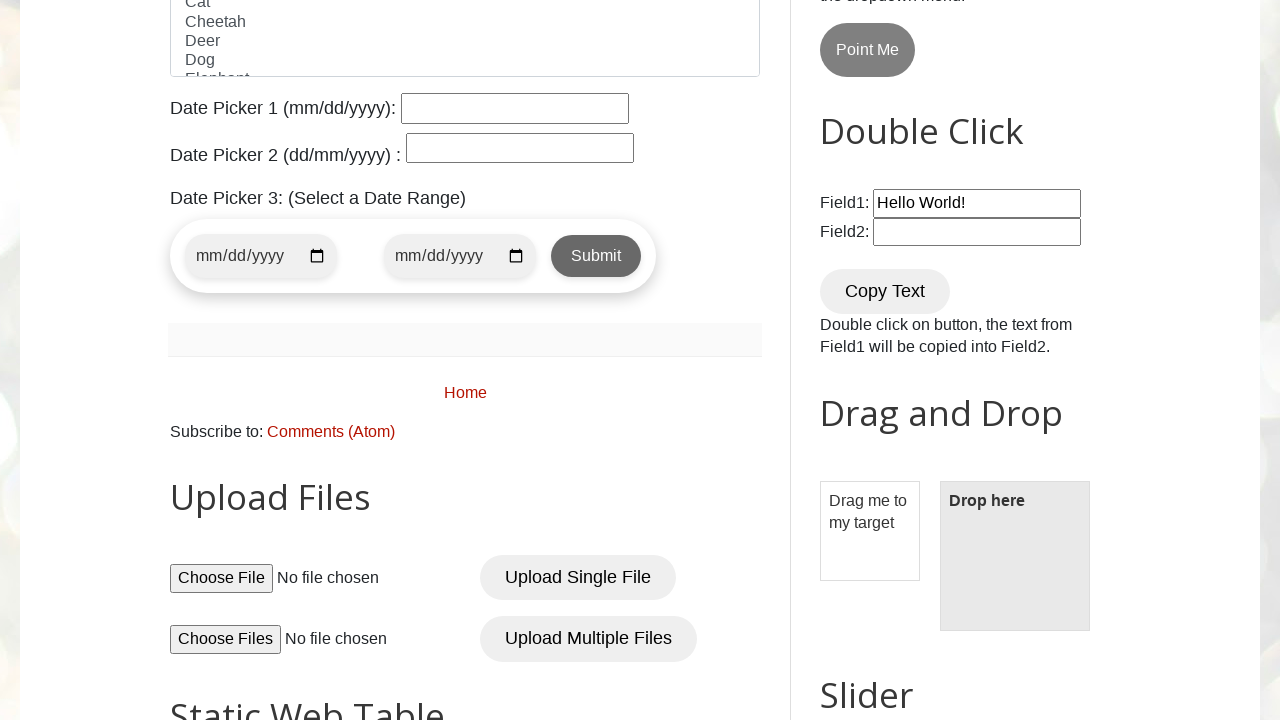

Extracted cell data from row 2, column 4: 300
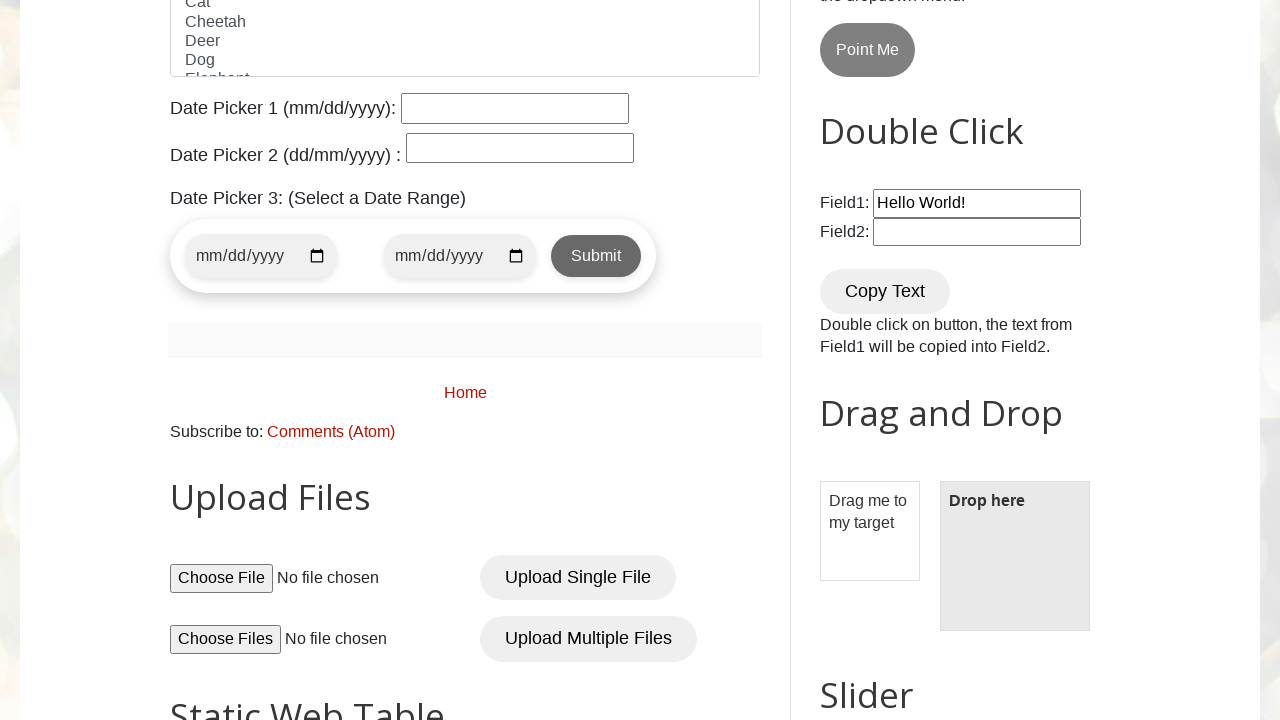

Extracted cell data from row 3, column 1: Learn Java
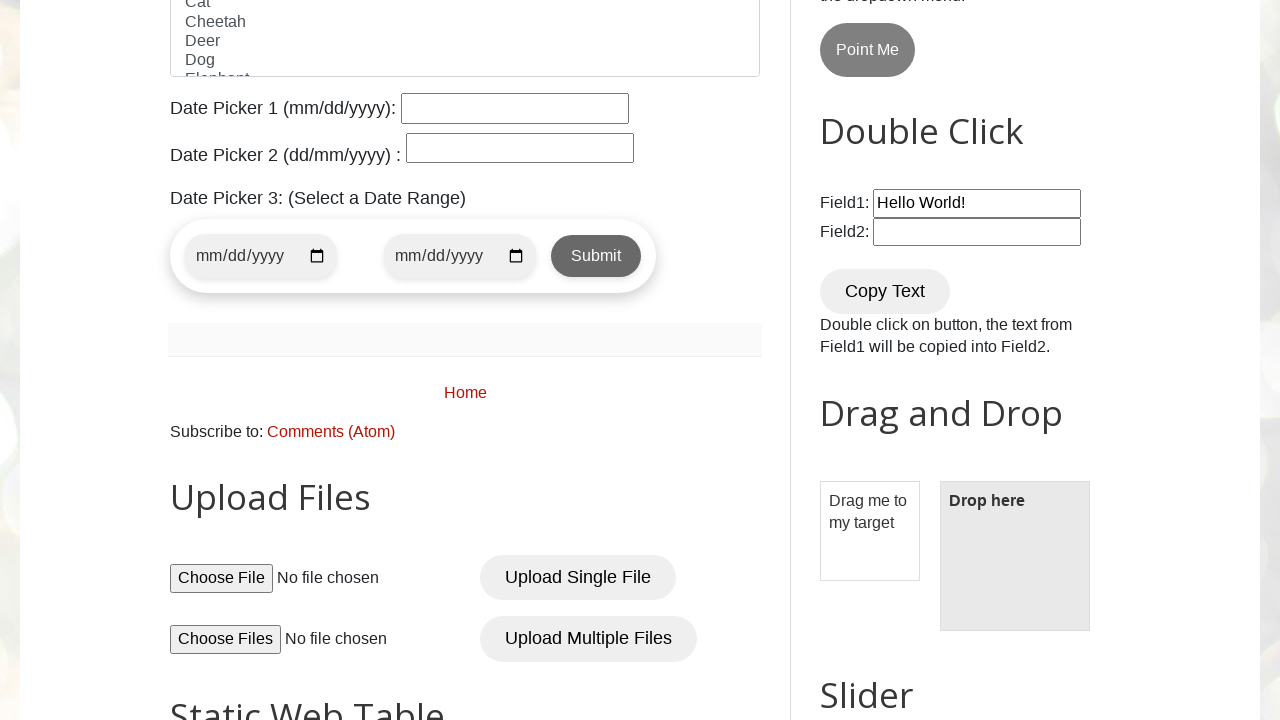

Extracted cell data from row 3, column 2: Mukesh
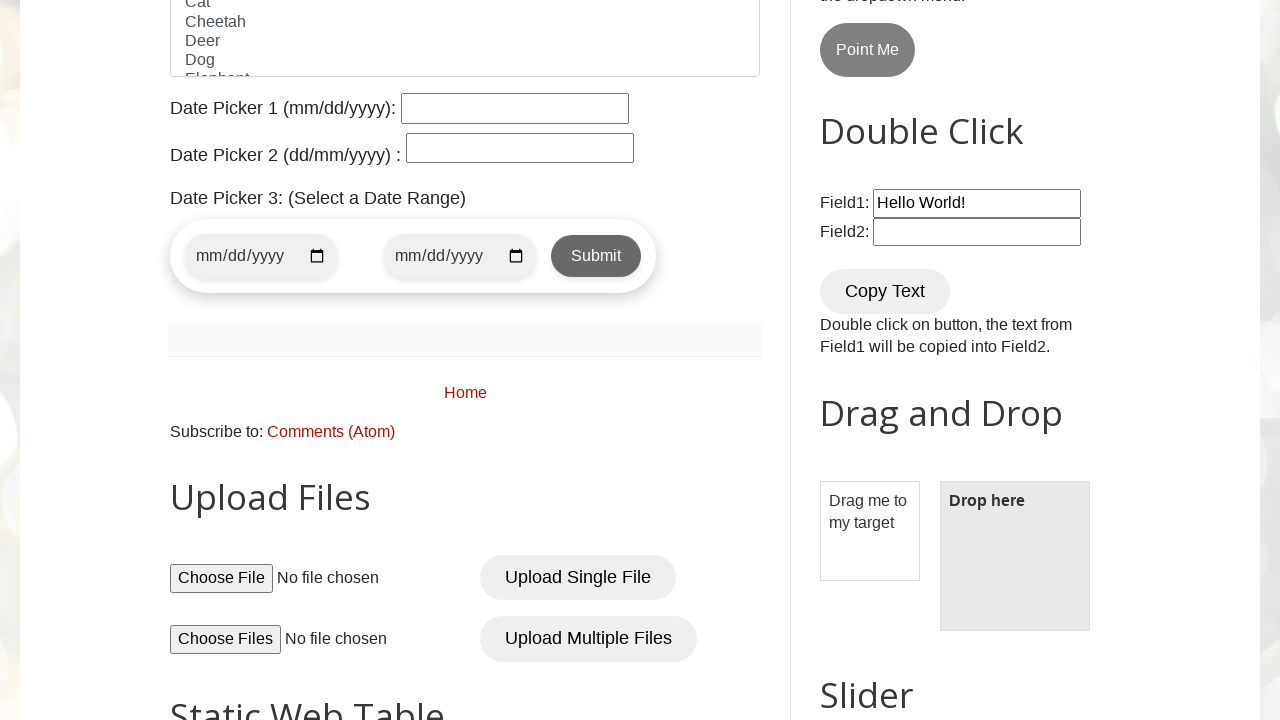

Extracted cell data from row 3, column 3: Java
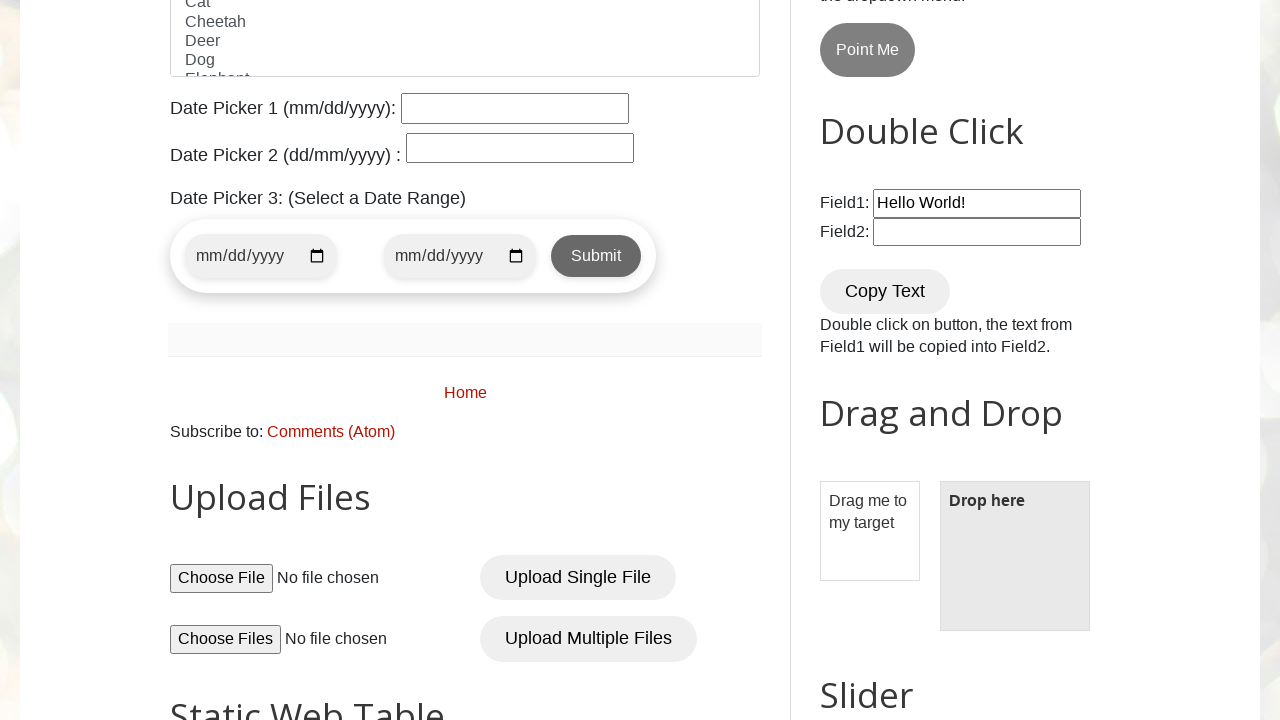

Extracted cell data from row 3, column 4: 500
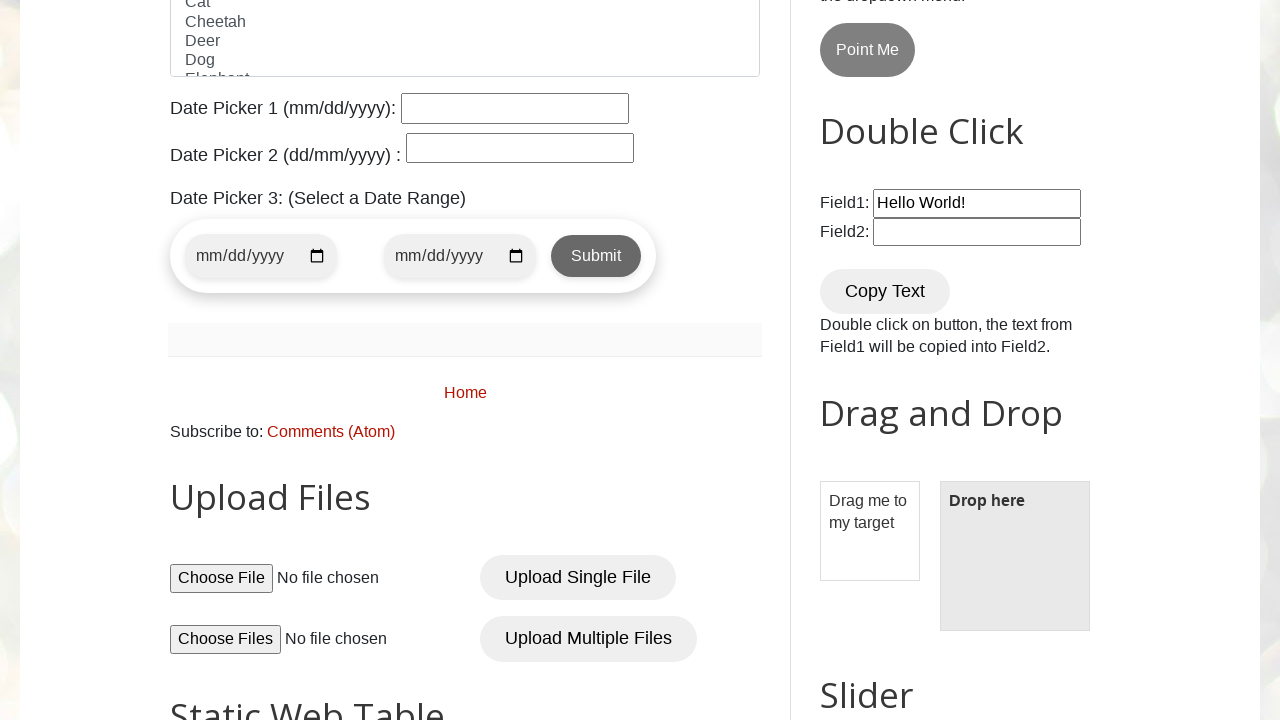

Extracted cell data from row 4, column 1: Learn JS
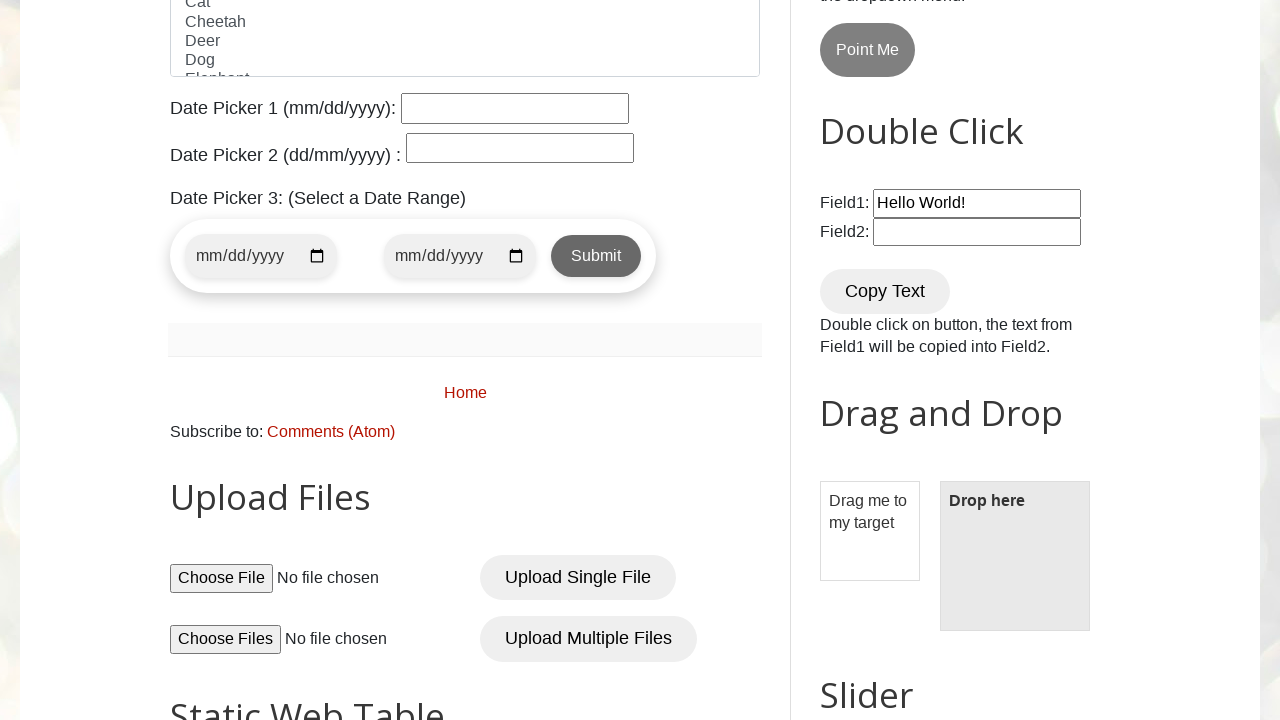

Extracted cell data from row 4, column 2: Animesh
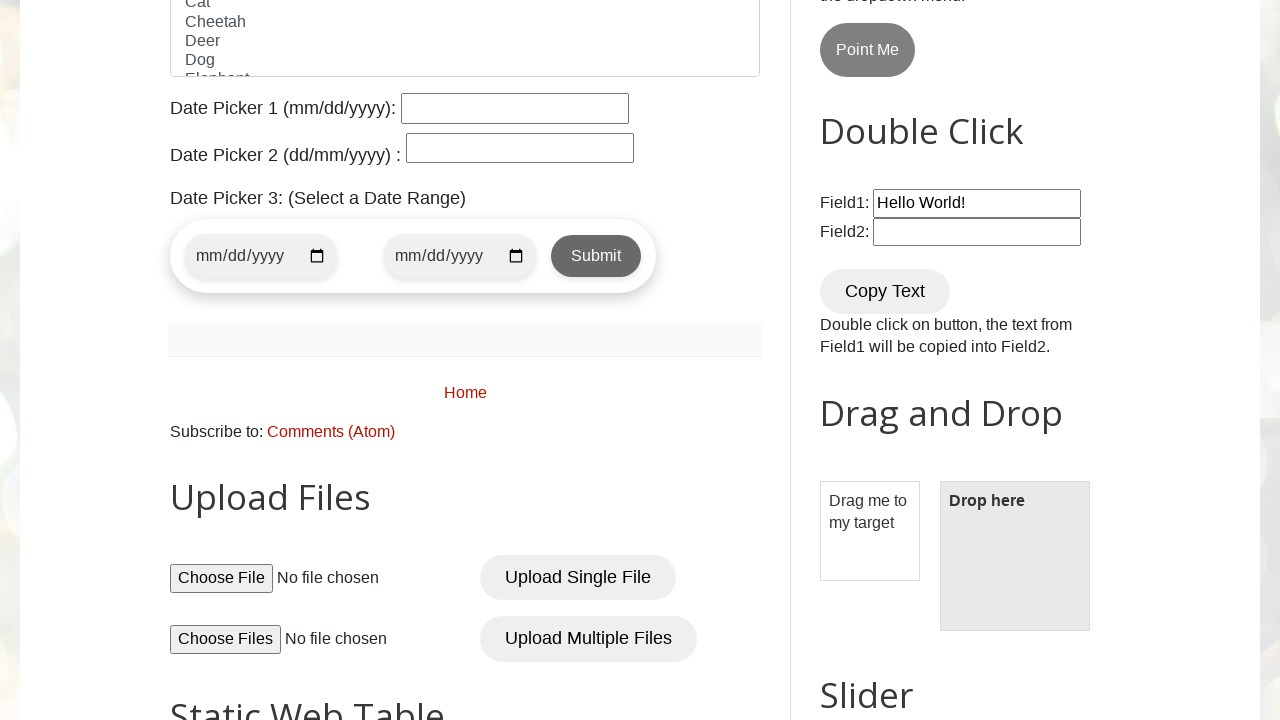

Extracted cell data from row 4, column 3: Javascript
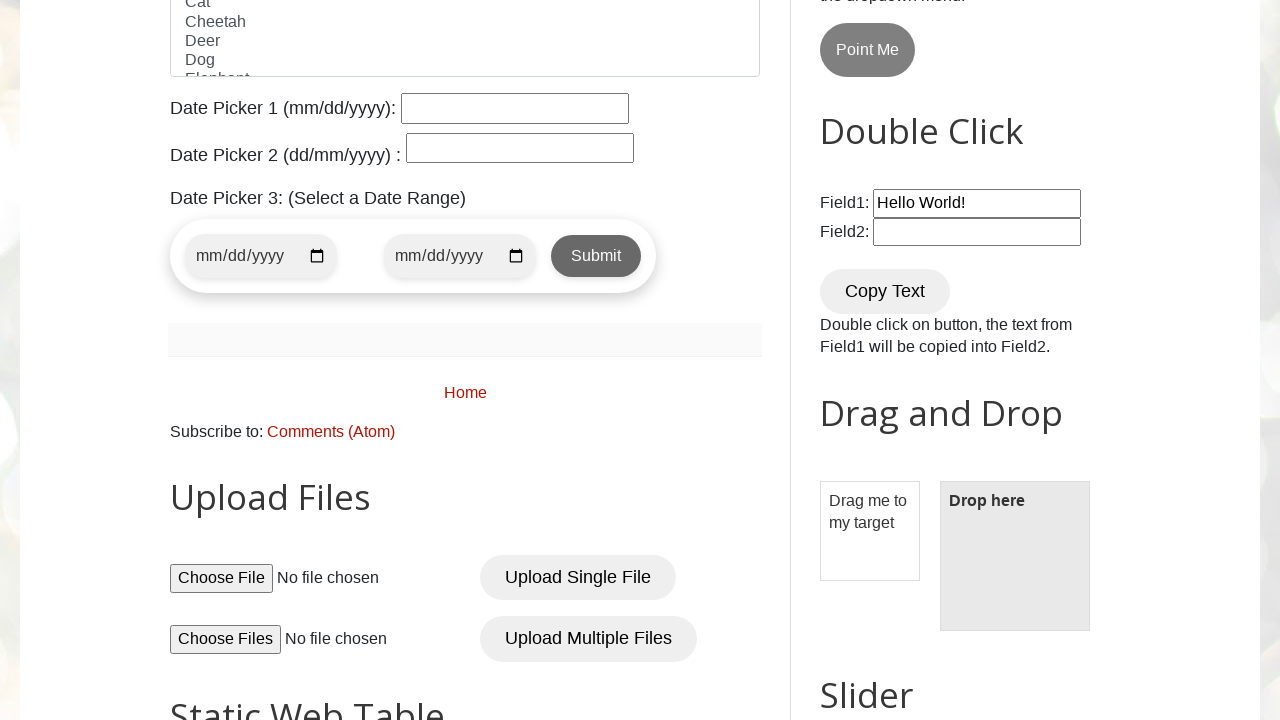

Extracted cell data from row 4, column 4: 300
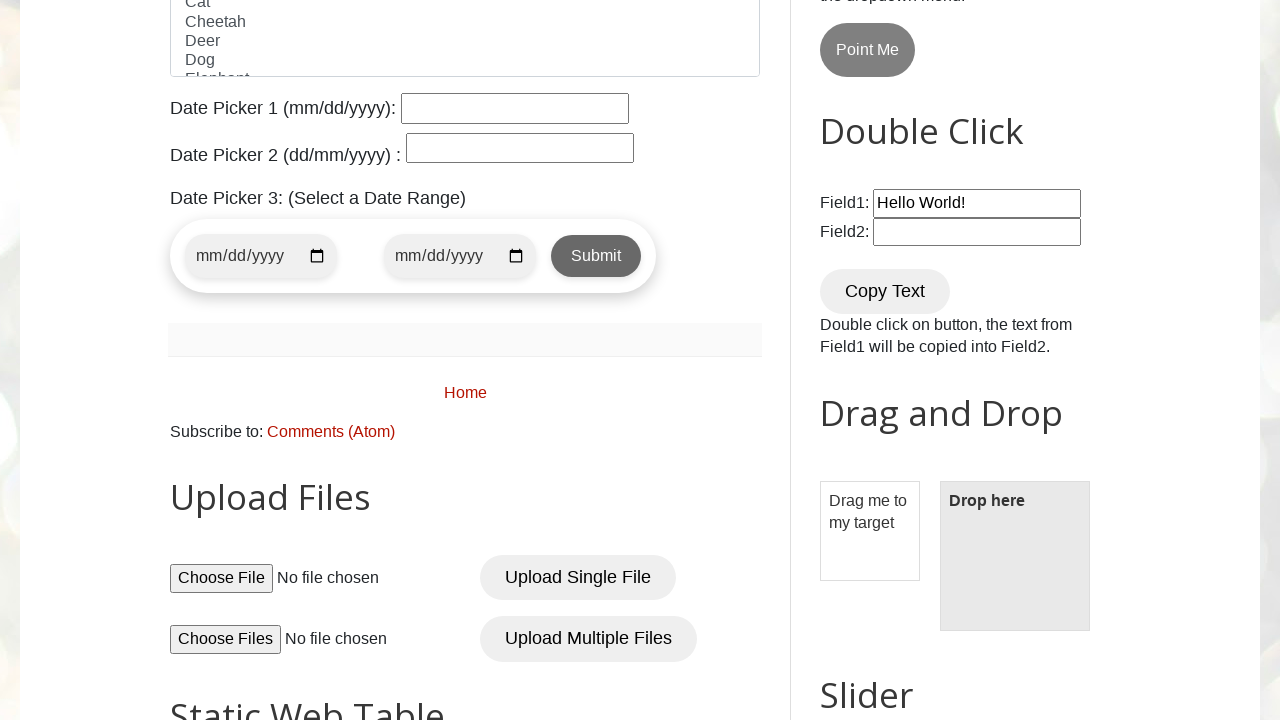

Extracted cell data from row 5, column 1: Master In Selenium
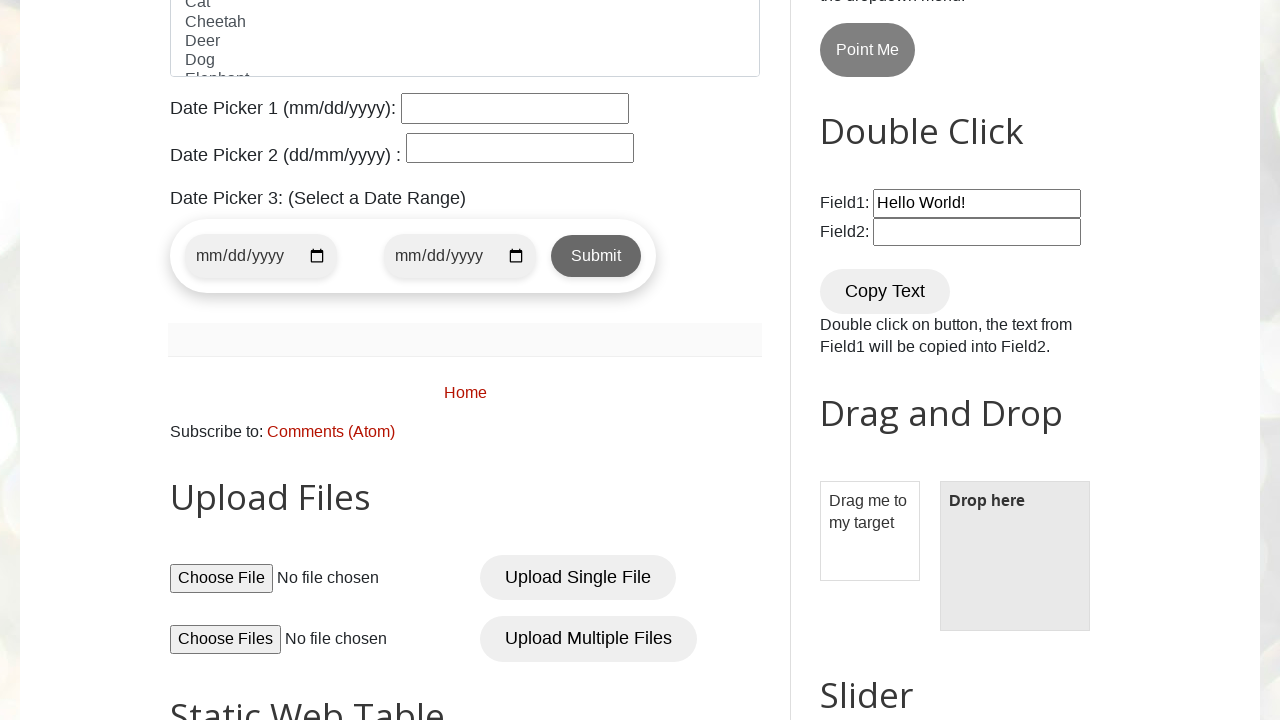

Extracted cell data from row 5, column 2: Mukesh
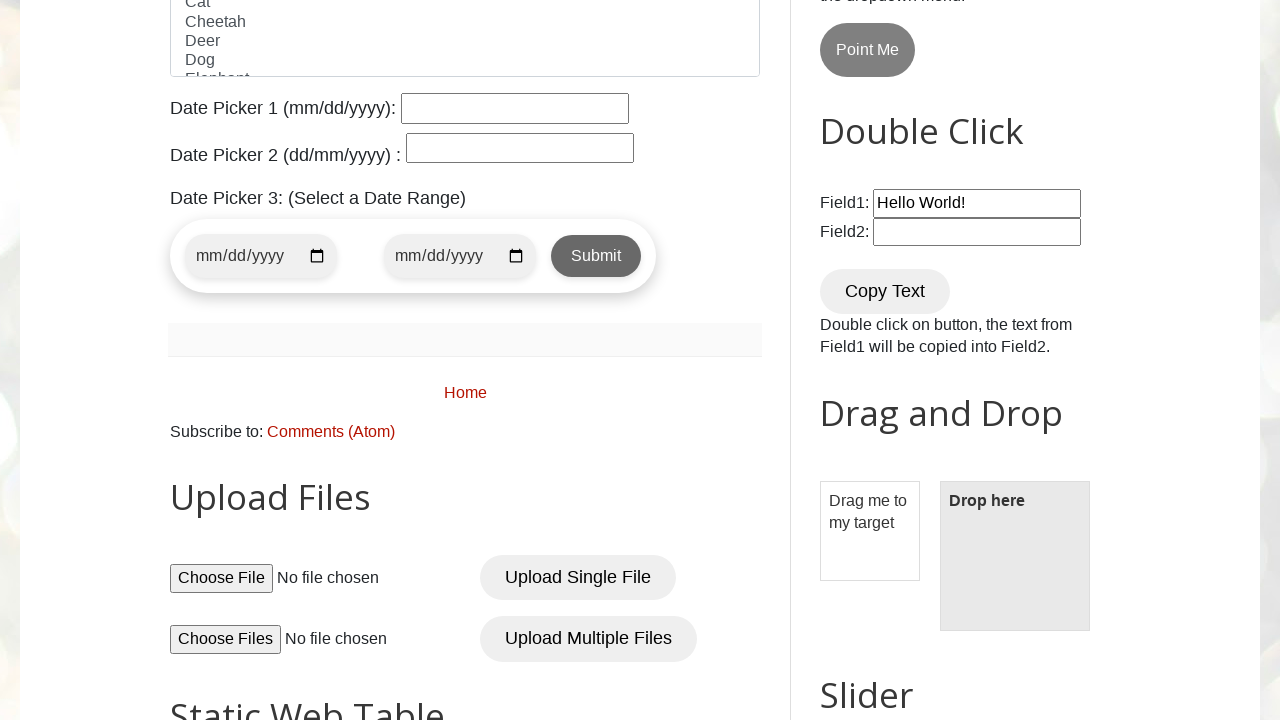

Extracted cell data from row 5, column 3: Selenium
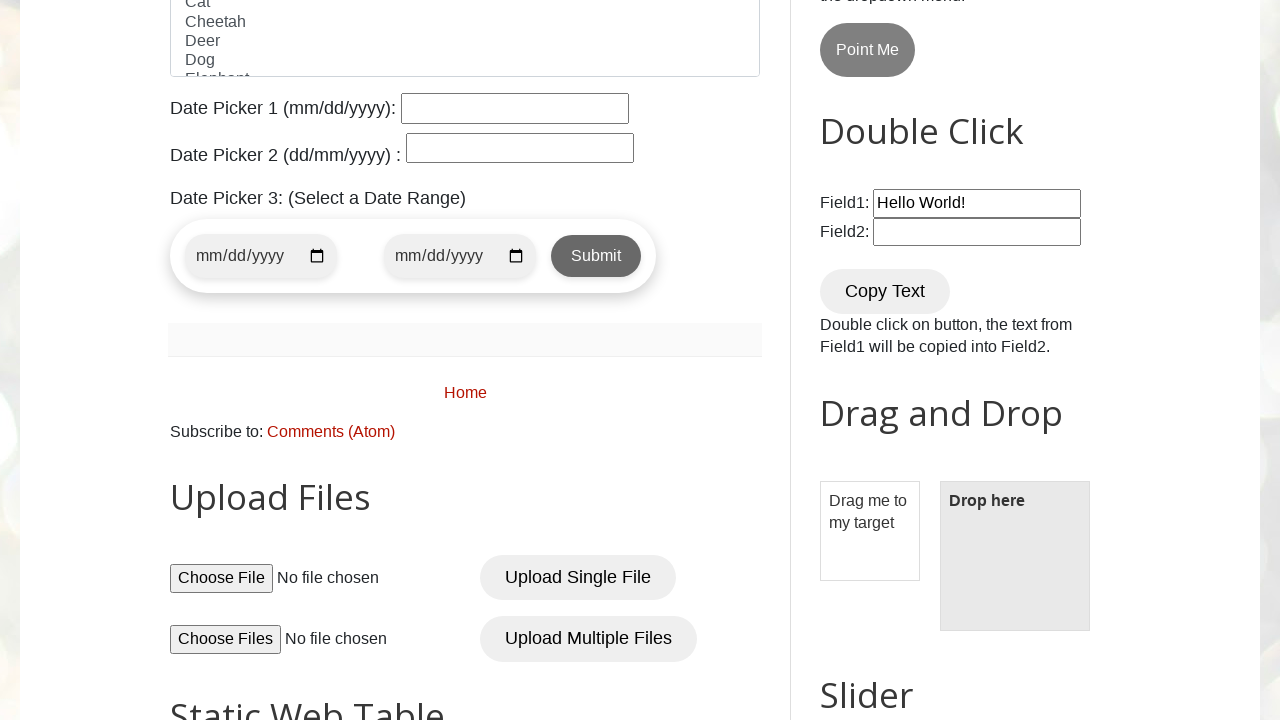

Extracted cell data from row 5, column 4: 3000
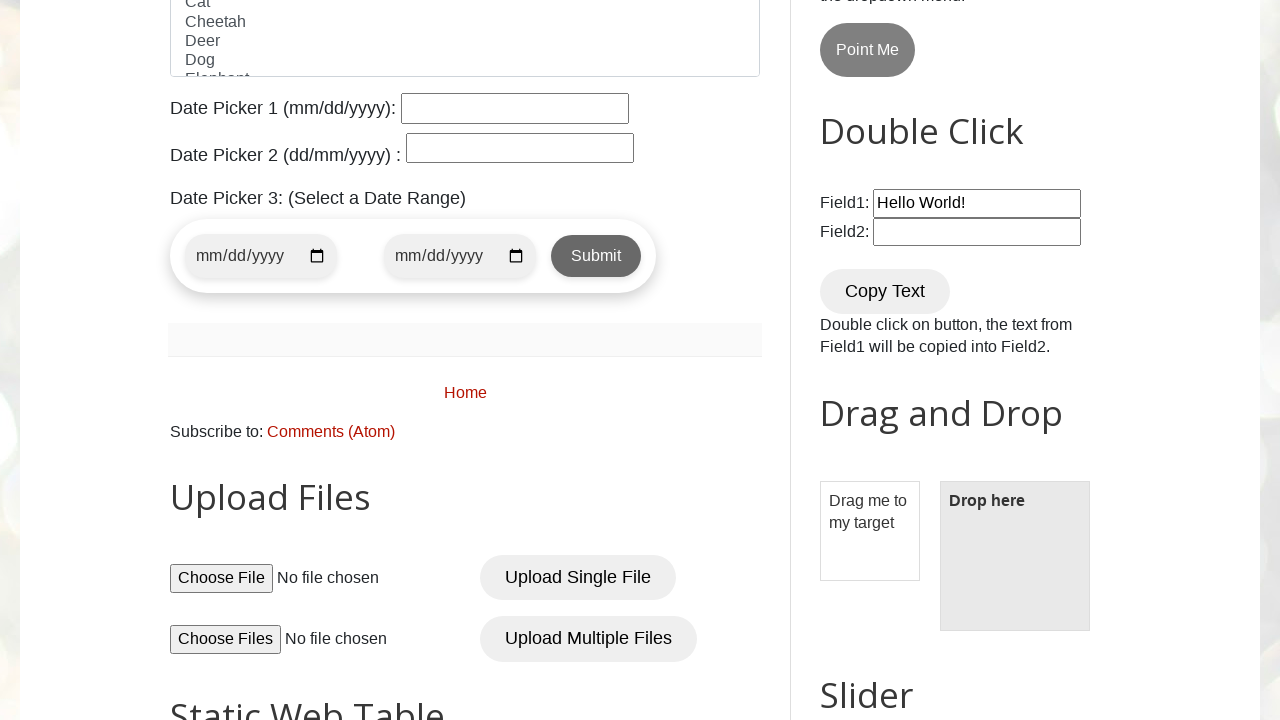

Extracted cell data from row 6, column 1: Master In Java
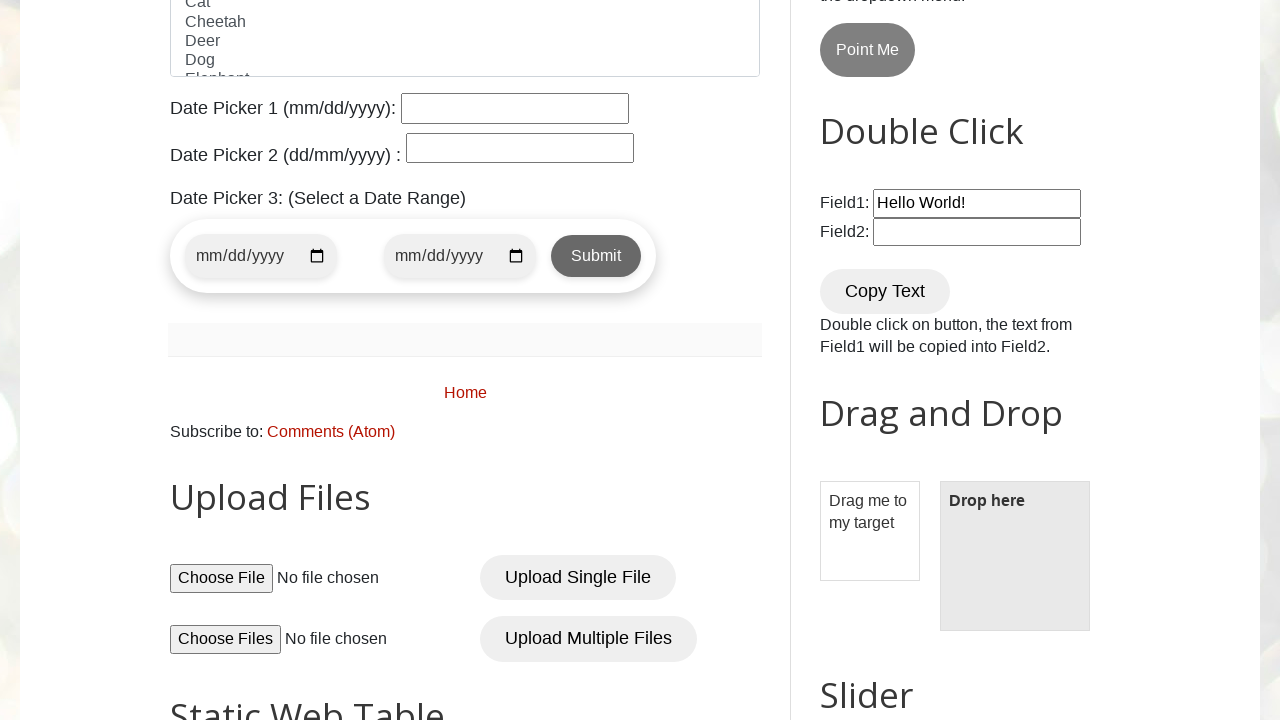

Extracted cell data from row 6, column 2: Amod
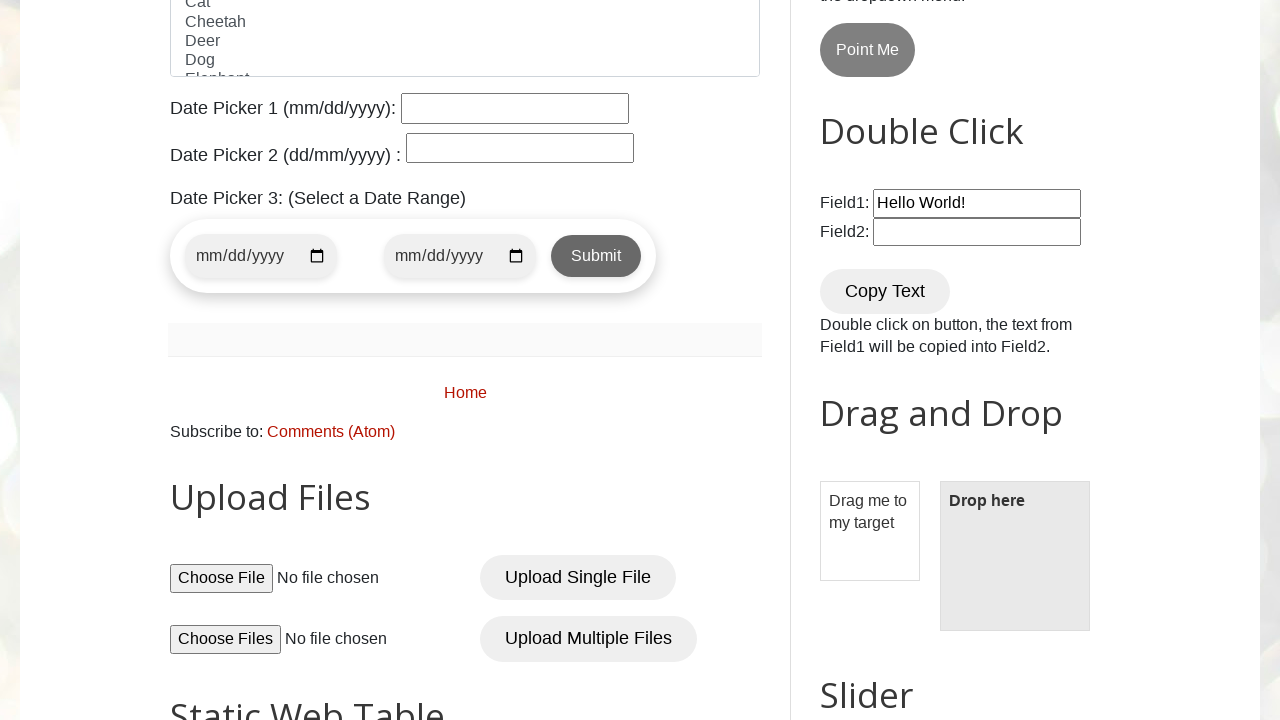

Extracted cell data from row 6, column 3: JAVA
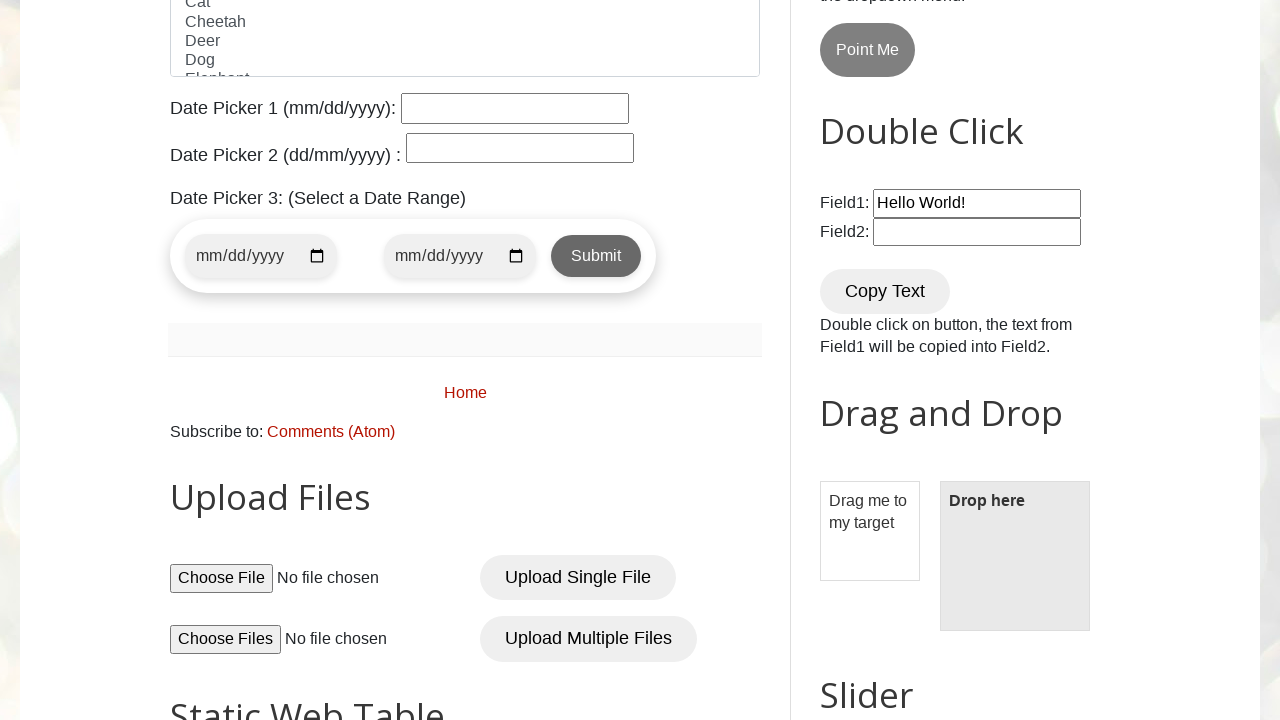

Extracted cell data from row 6, column 4: 2000
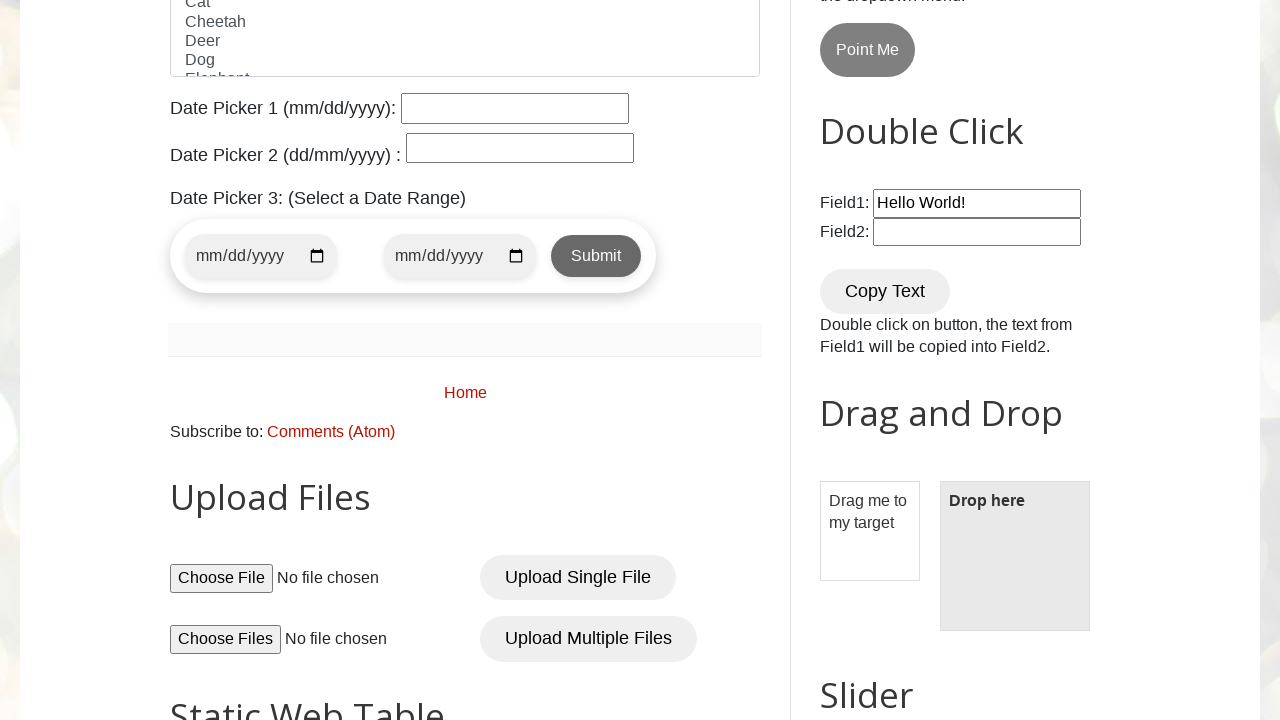

Extracted cell data from row 7, column 1: Master In JS
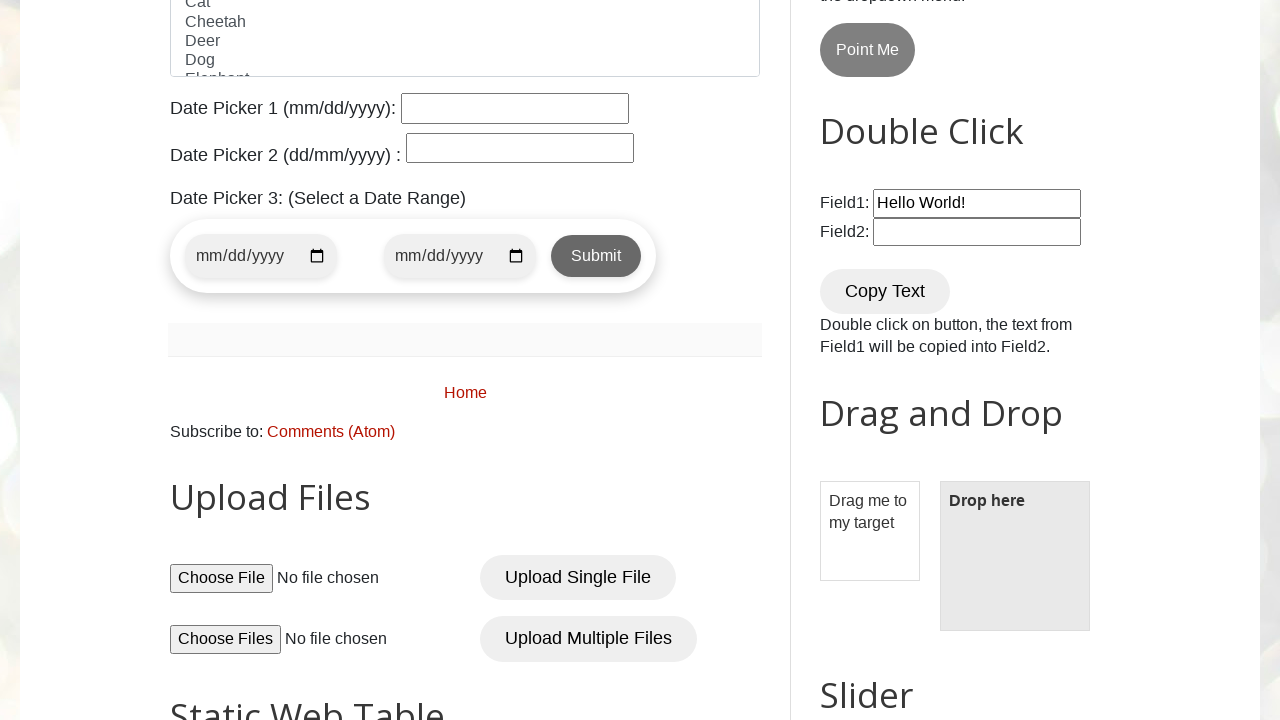

Extracted cell data from row 7, column 2: Amit
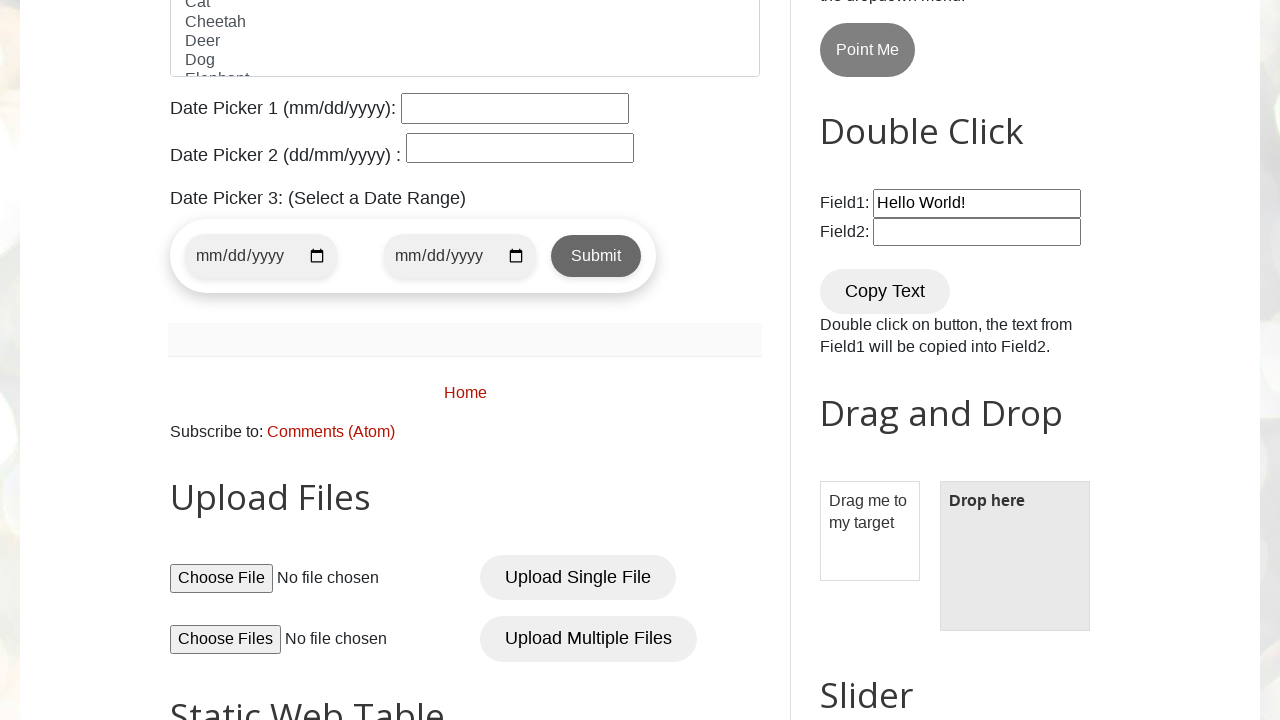

Extracted cell data from row 7, column 3: Javascript
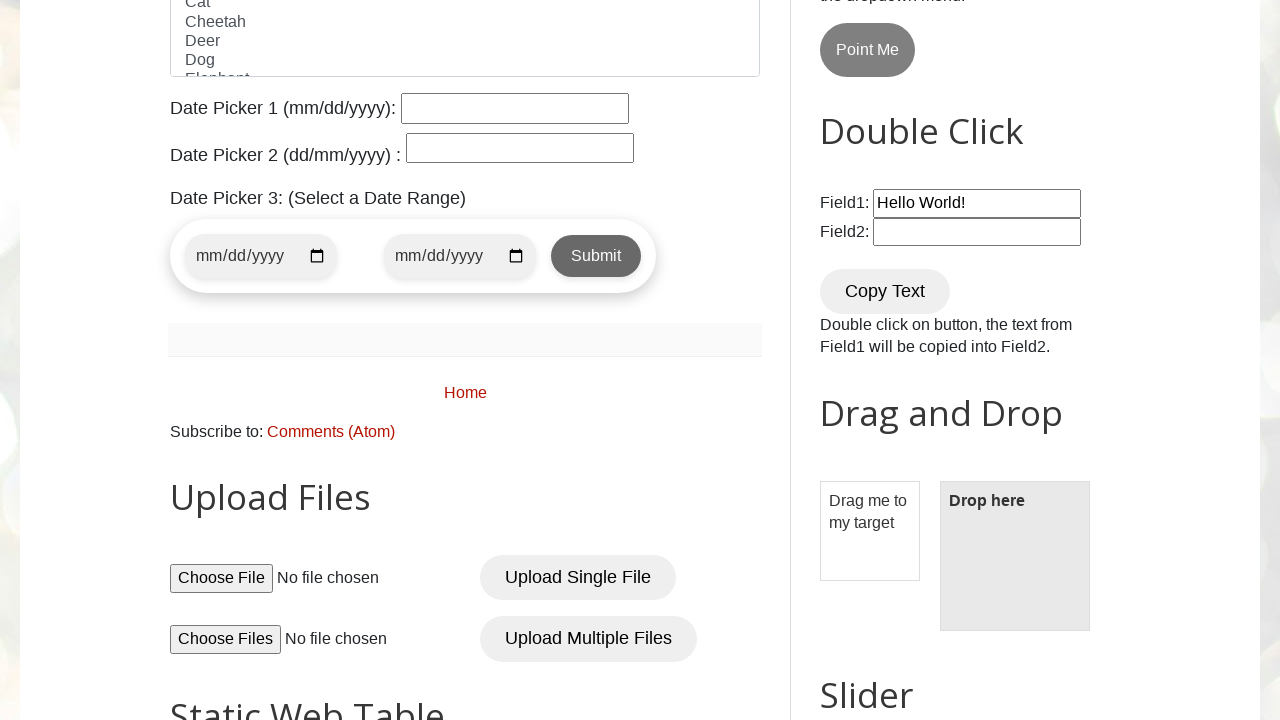

Extracted cell data from row 7, column 4: 1000
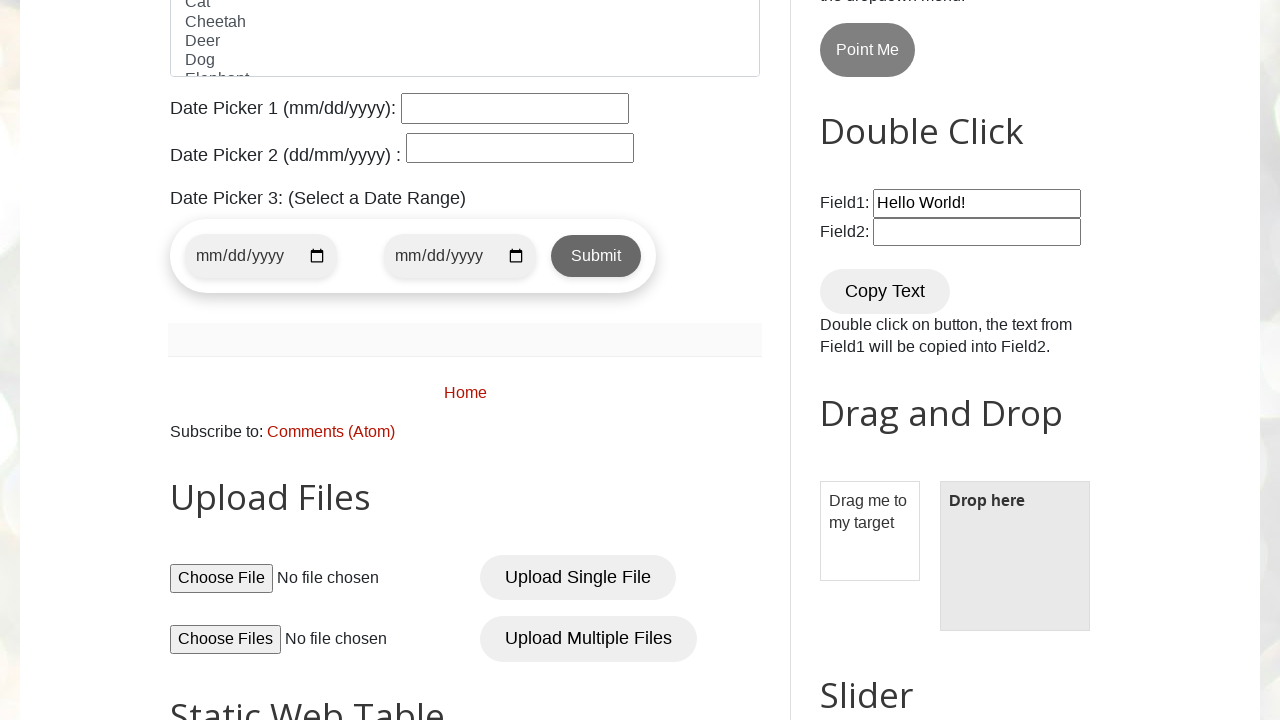

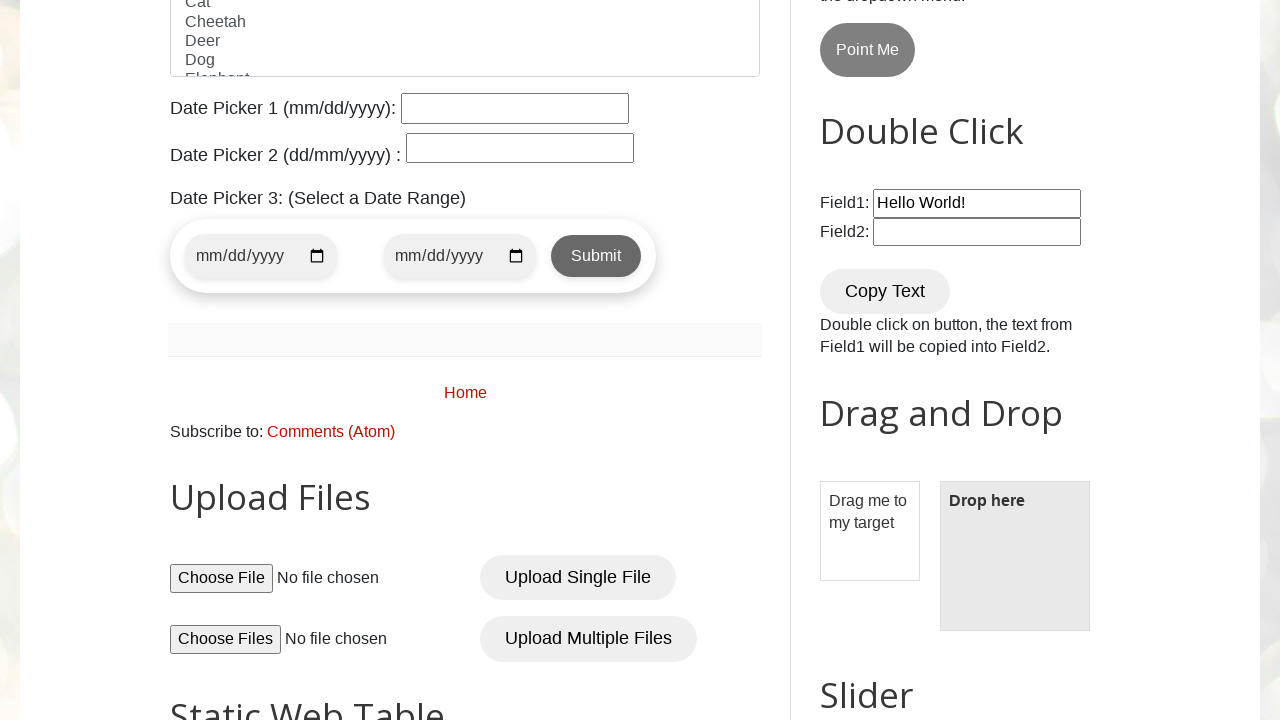